Tests the search/filter functionality on a vegetable offers page by entering "Rice" in the search field and verifying the filtered results contain the search term

Starting URL: https://rahulshettyacademy.com/seleniumPractise/#/offers

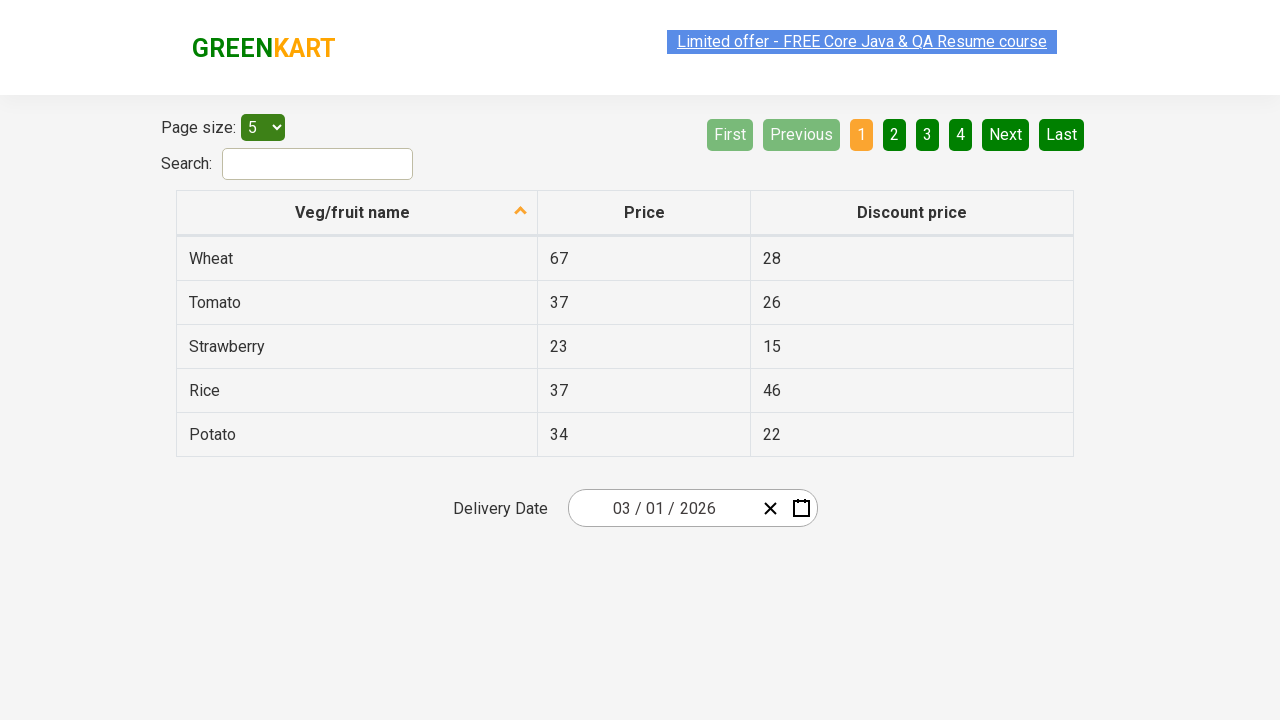

Filled search field with 'Rice' on #search-field
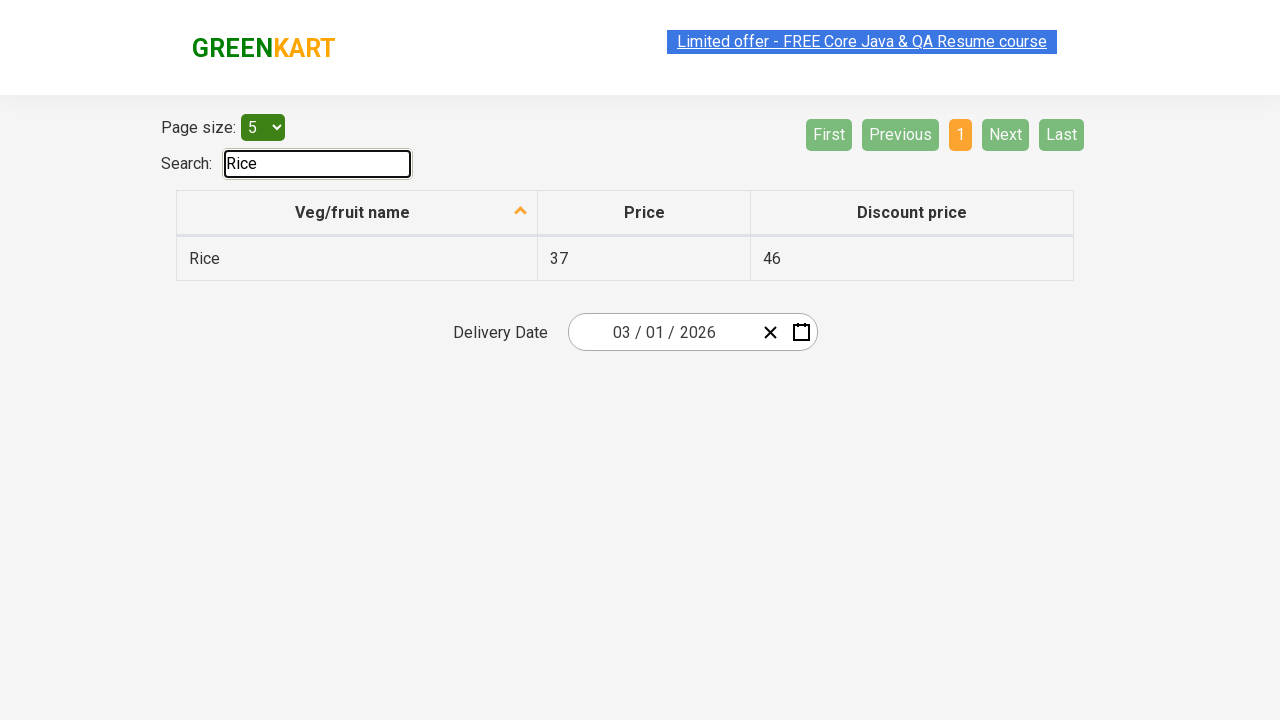

Filtered results loaded and vegetable table rows appeared
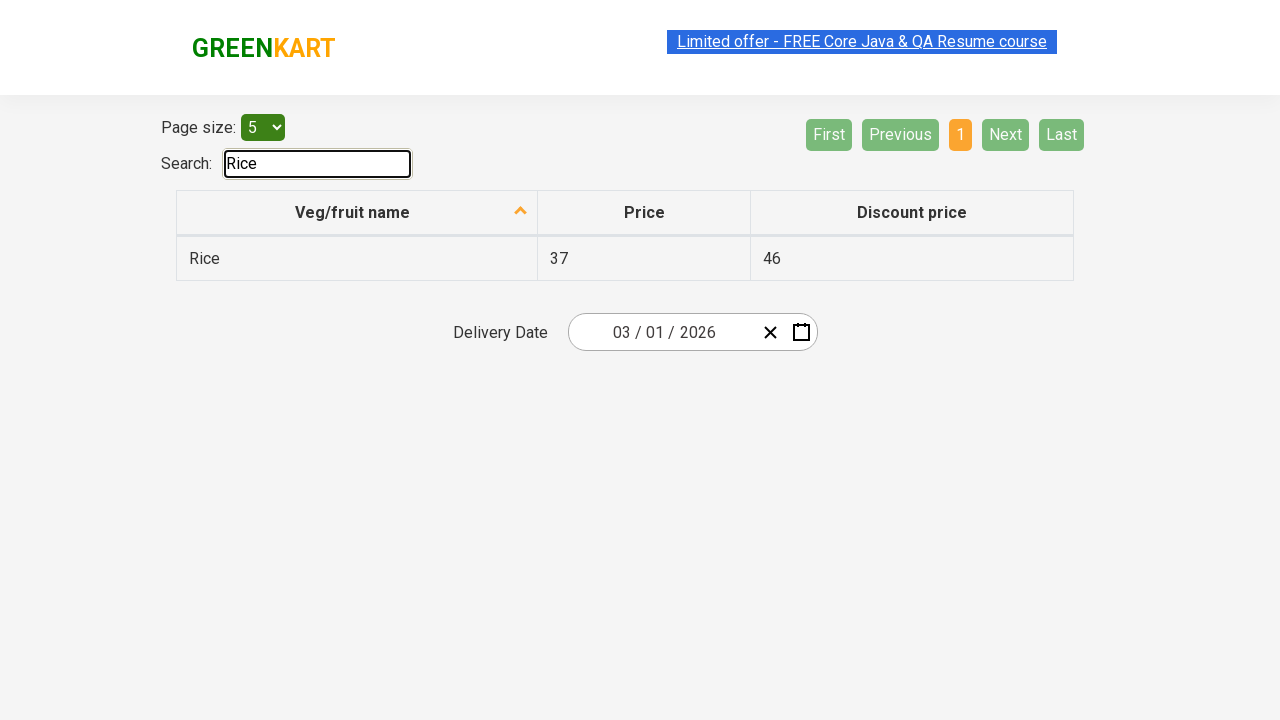

Retrieved all vegetable name cells from filtered results
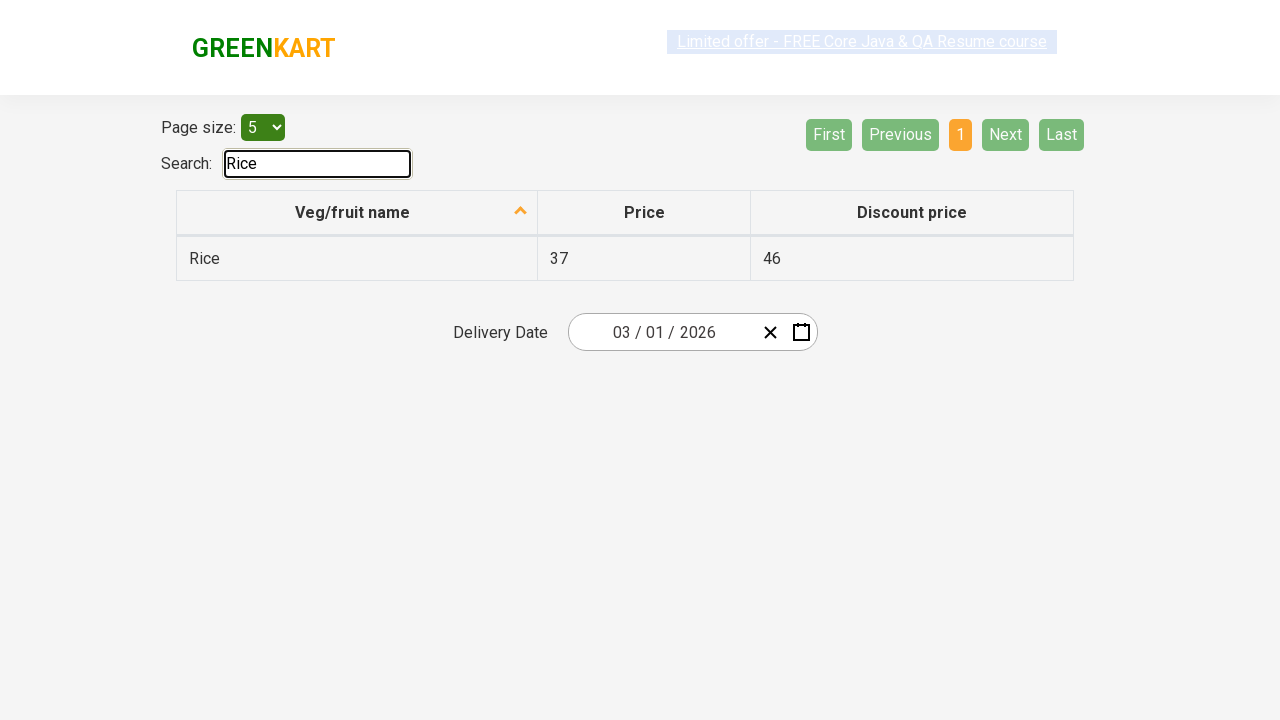

Verified filtered result contains 'Rice': Rice
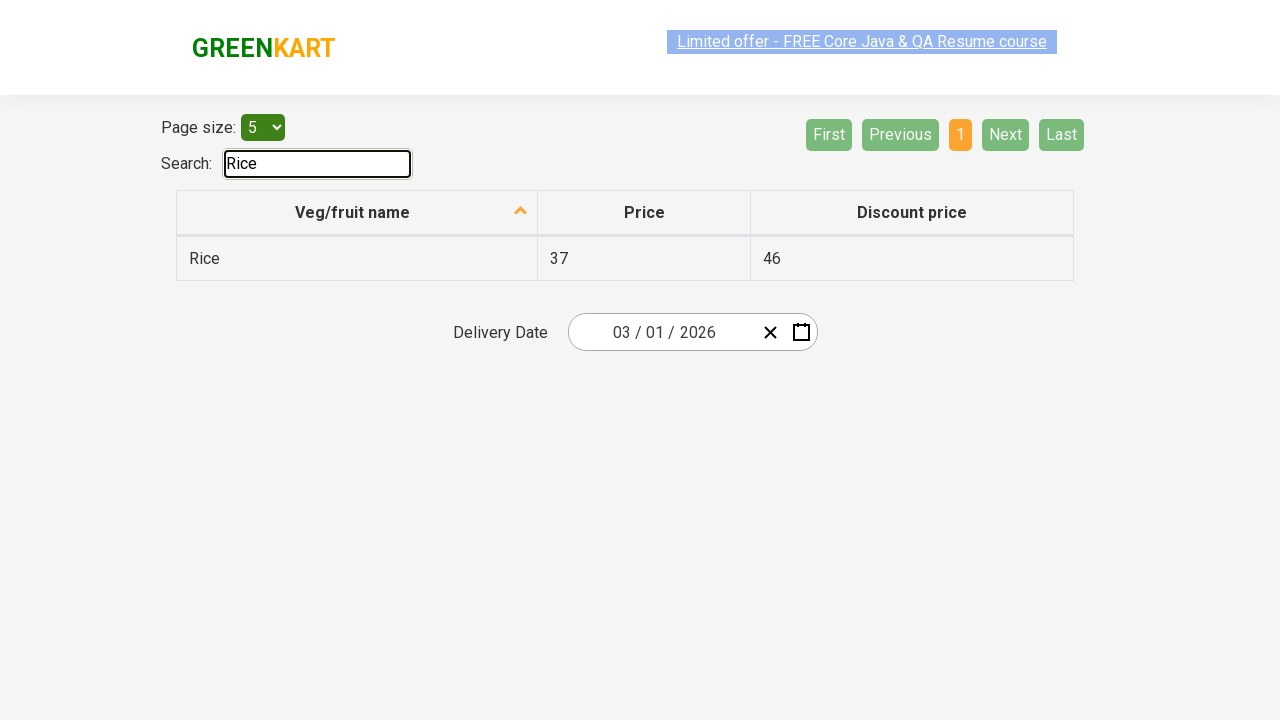

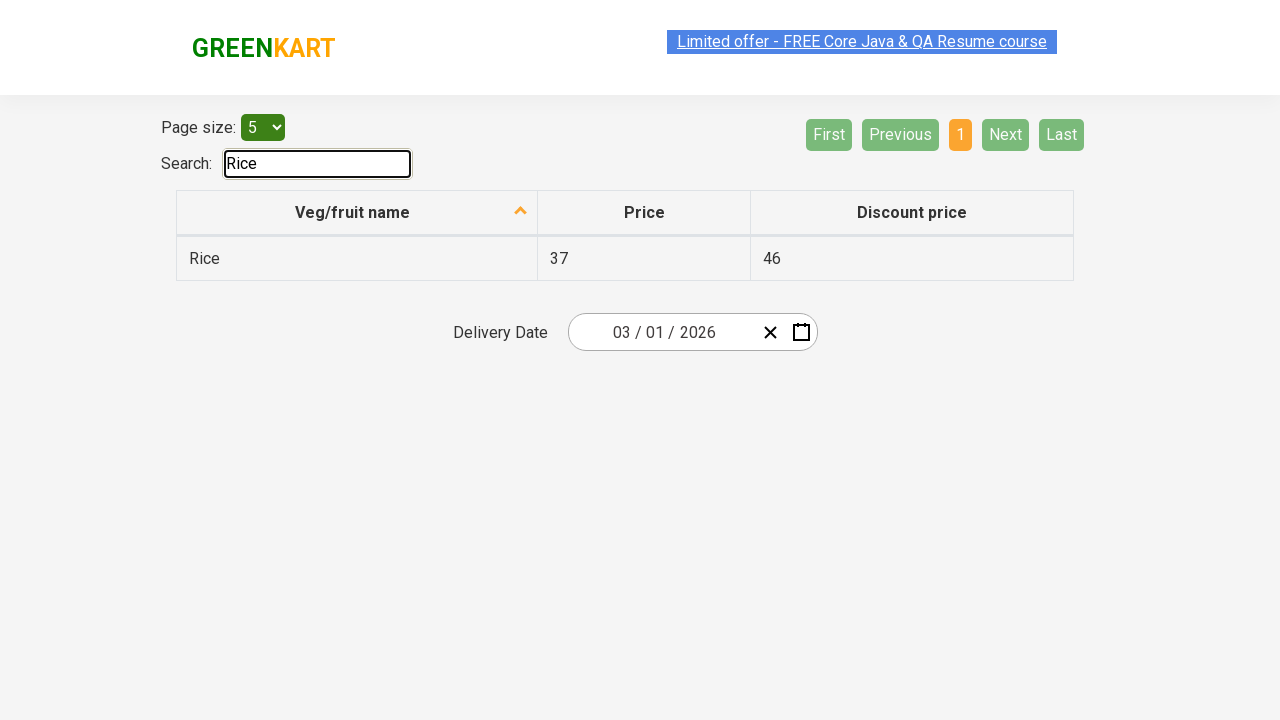